Tests checkout validation by navigating to cart, clicking Place Order, submitting empty form, and verifying error alert

Starting URL: https://www.demoblaze.com

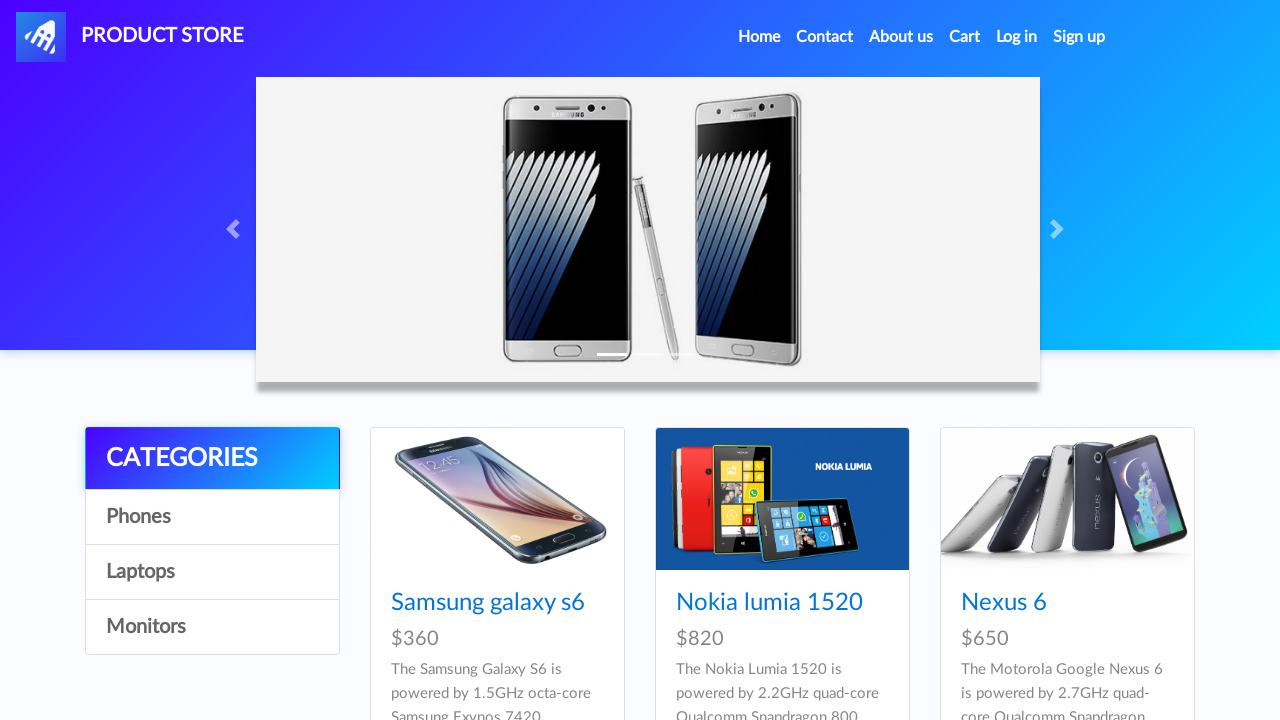

Set up dialog handler to accept alerts
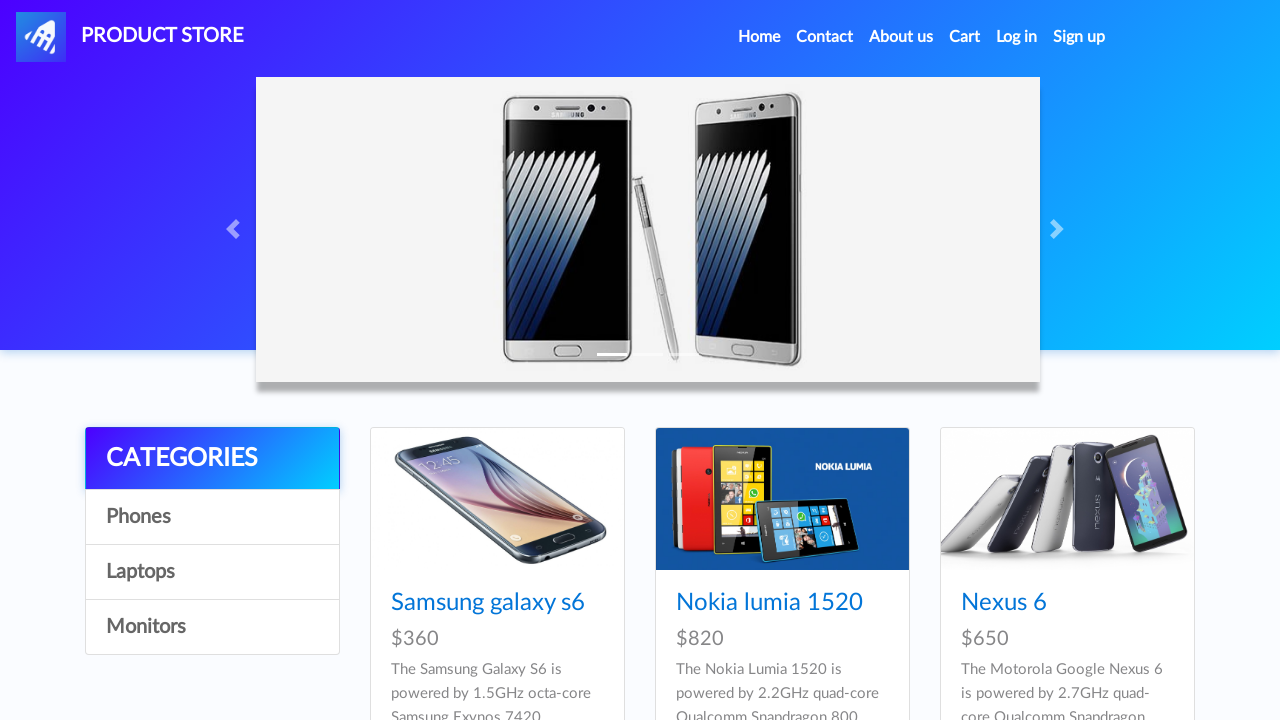

Clicked on Cart link at (965, 37) on #cartur
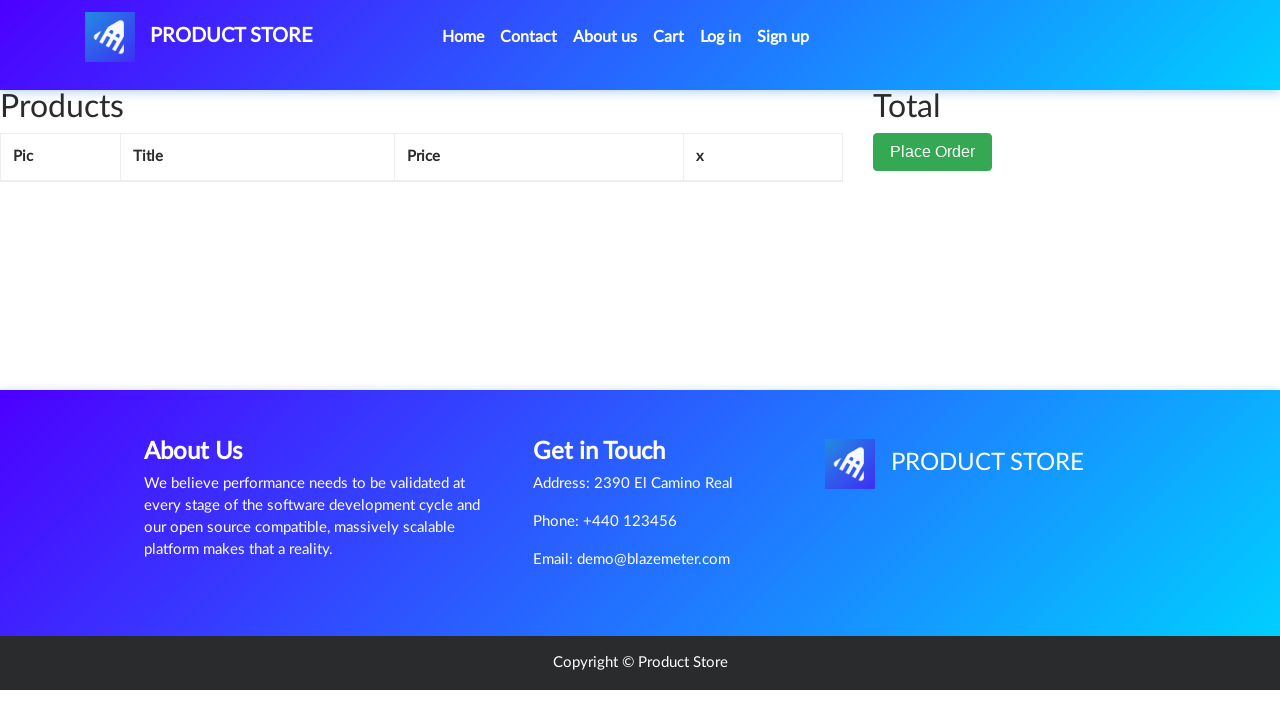

Waited 1000ms for cart page to load
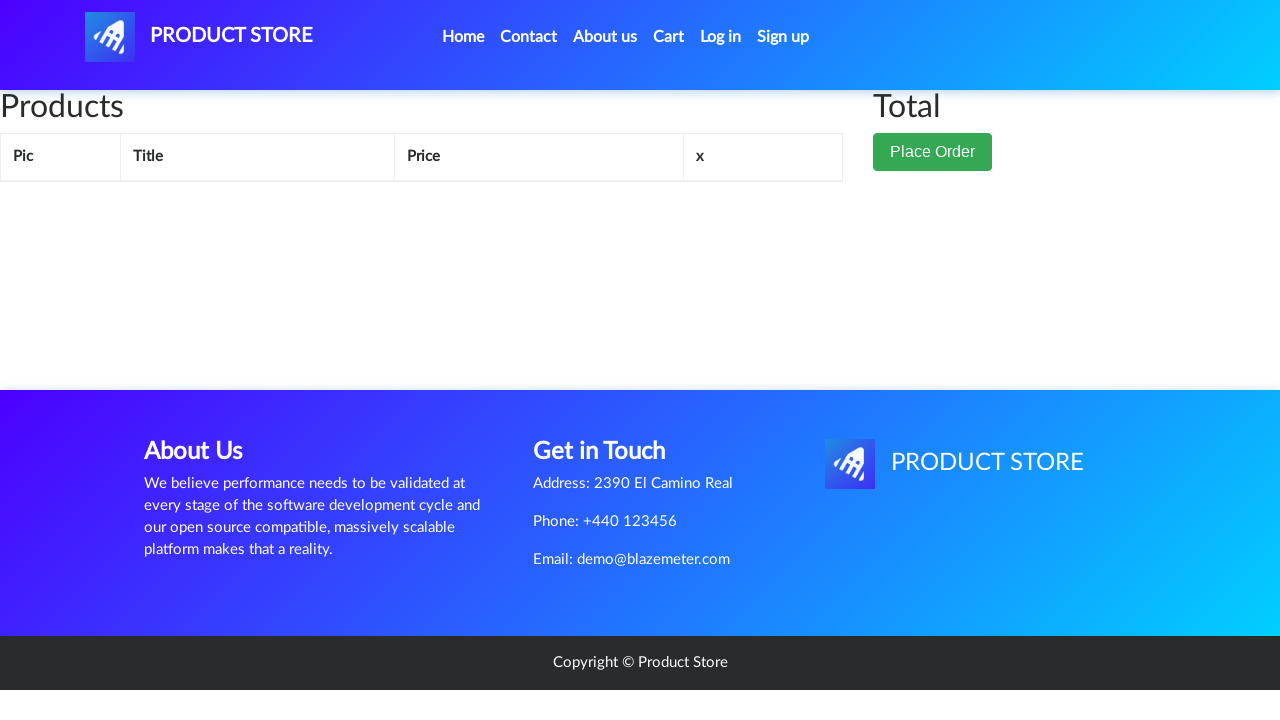

Clicked Place Order button at (933, 152) on button:has-text('Place Order')
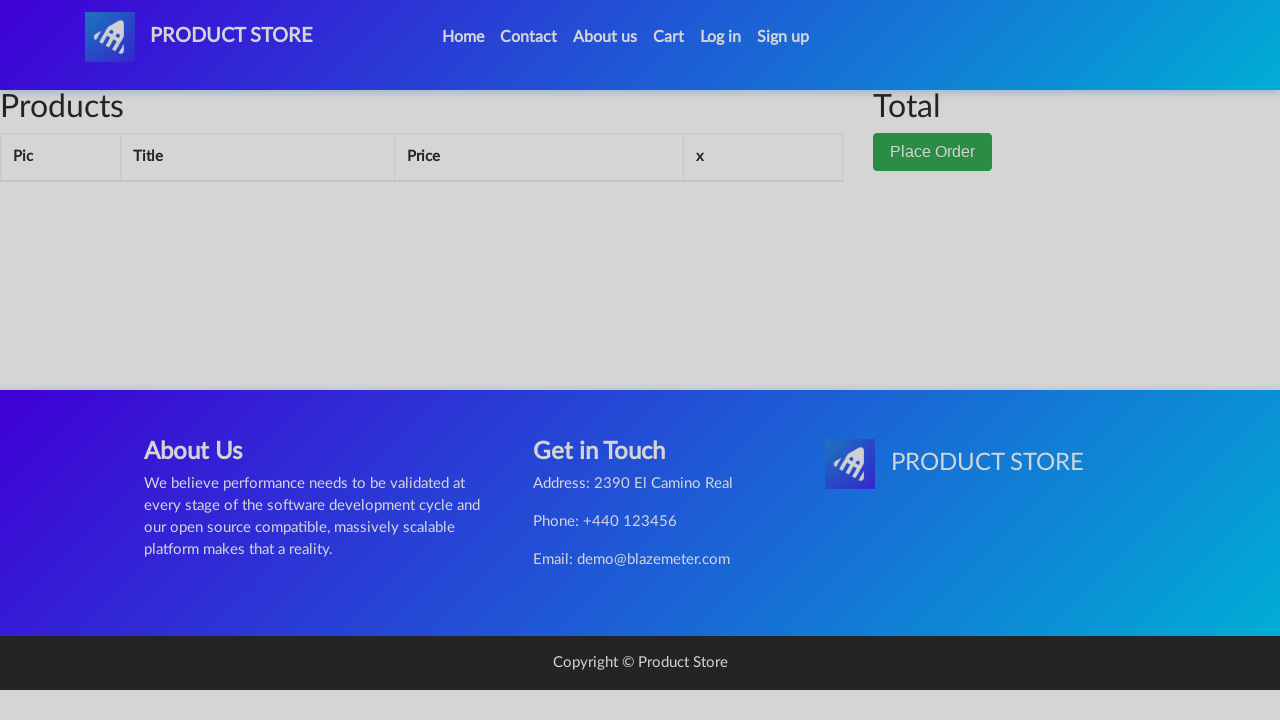

Waited 1000ms for checkout form to appear
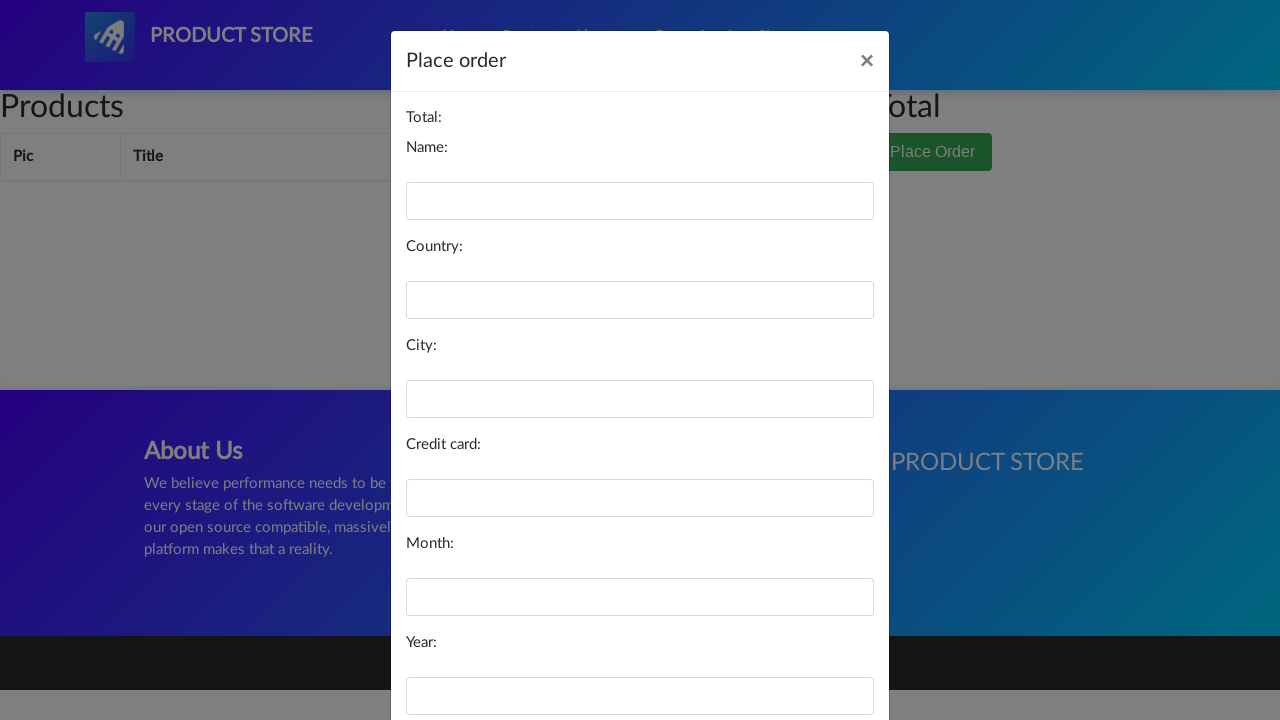

Cleared name field in checkout form on #name
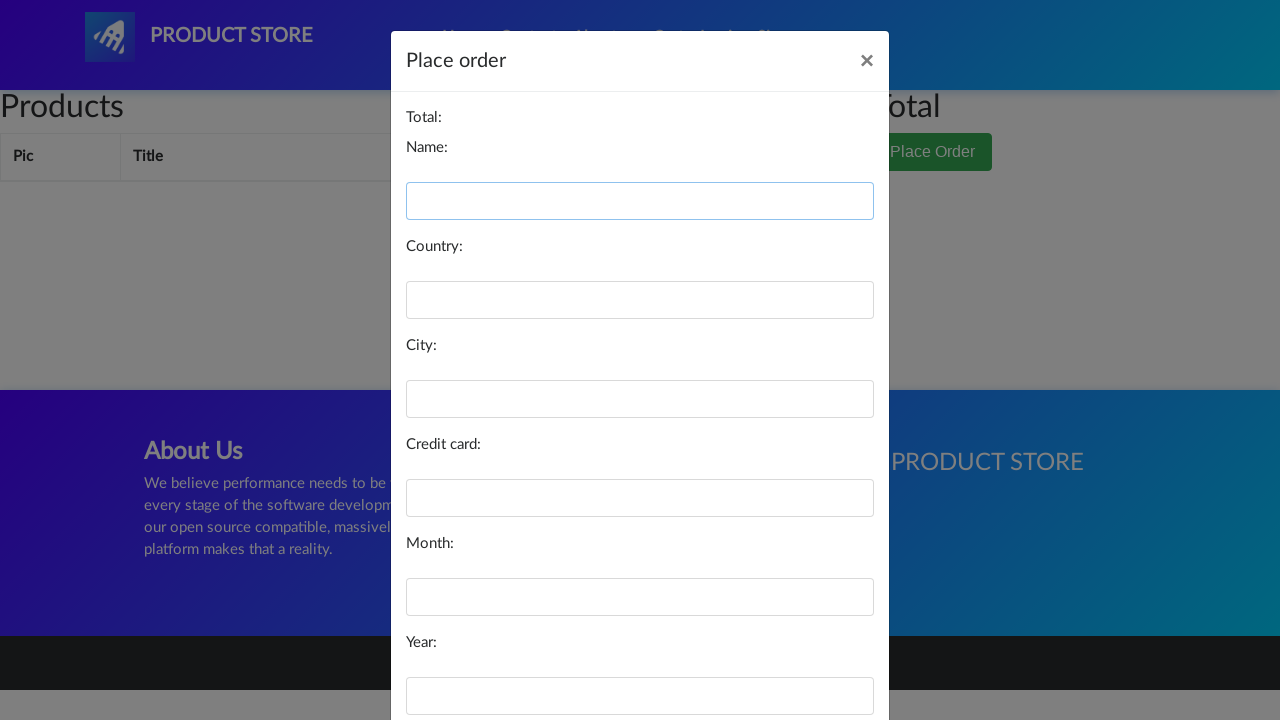

Cleared country field in checkout form on #country
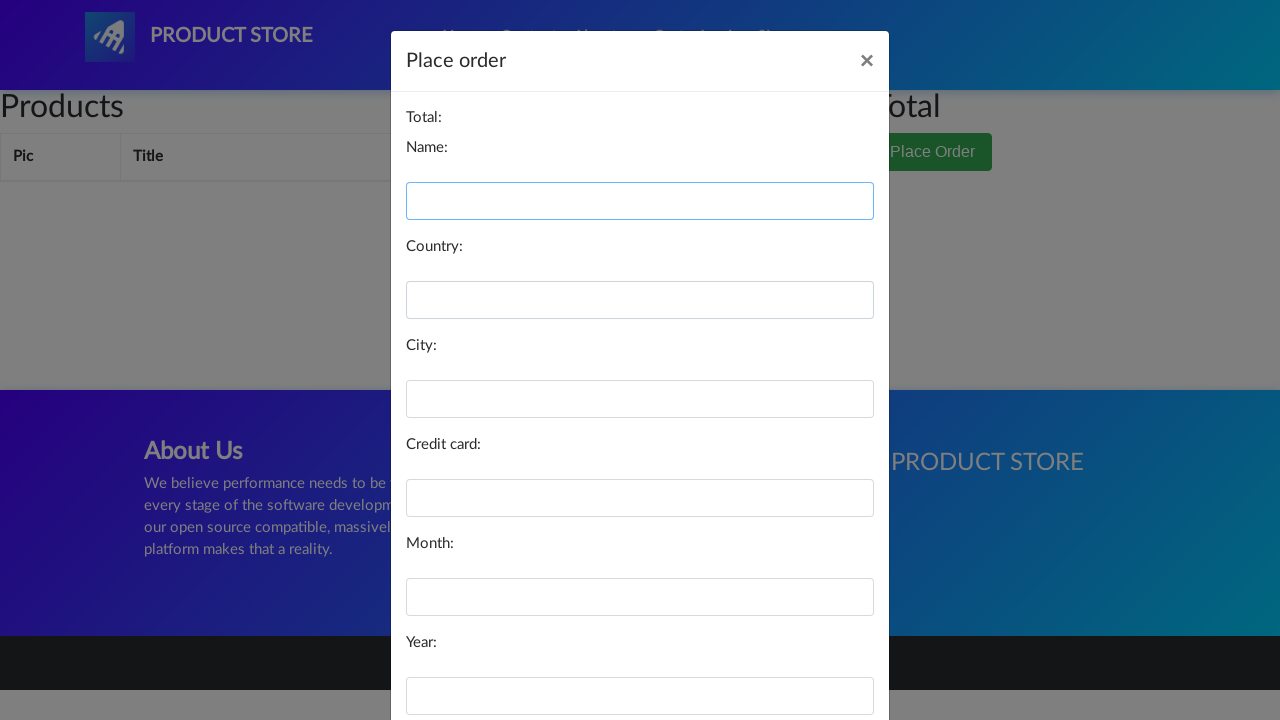

Cleared city field in checkout form on #city
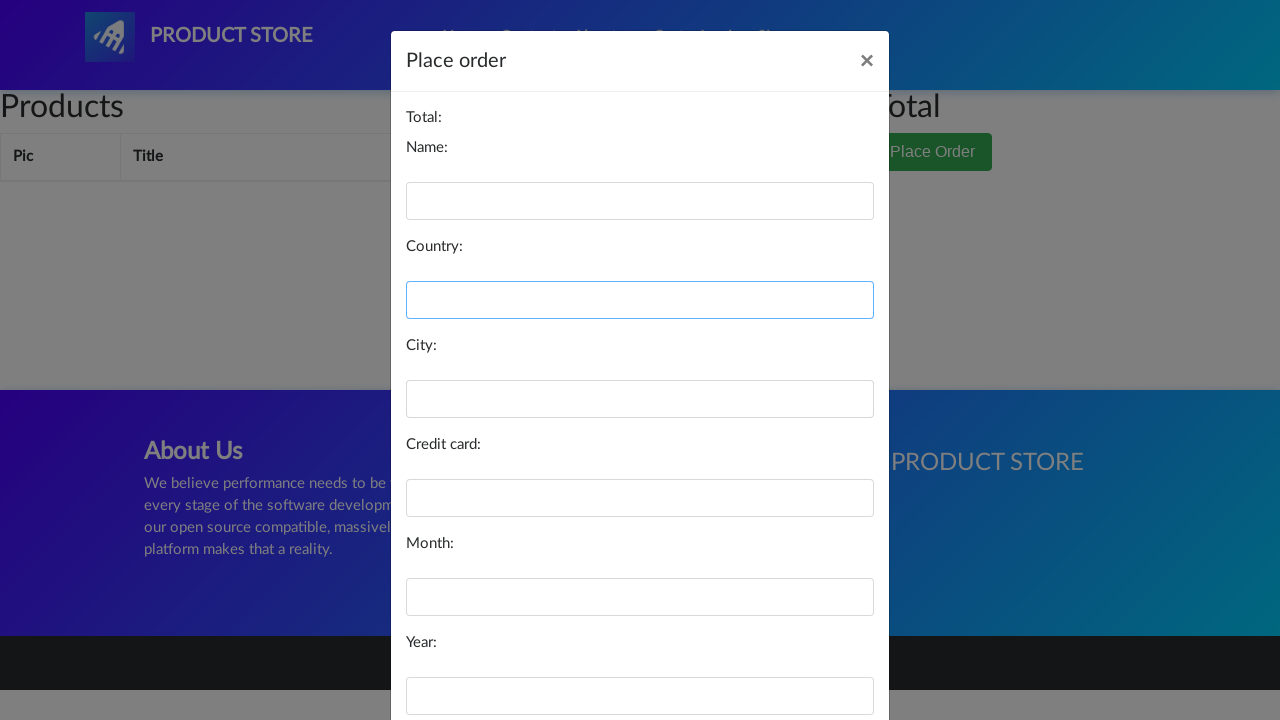

Cleared card field in checkout form on #card
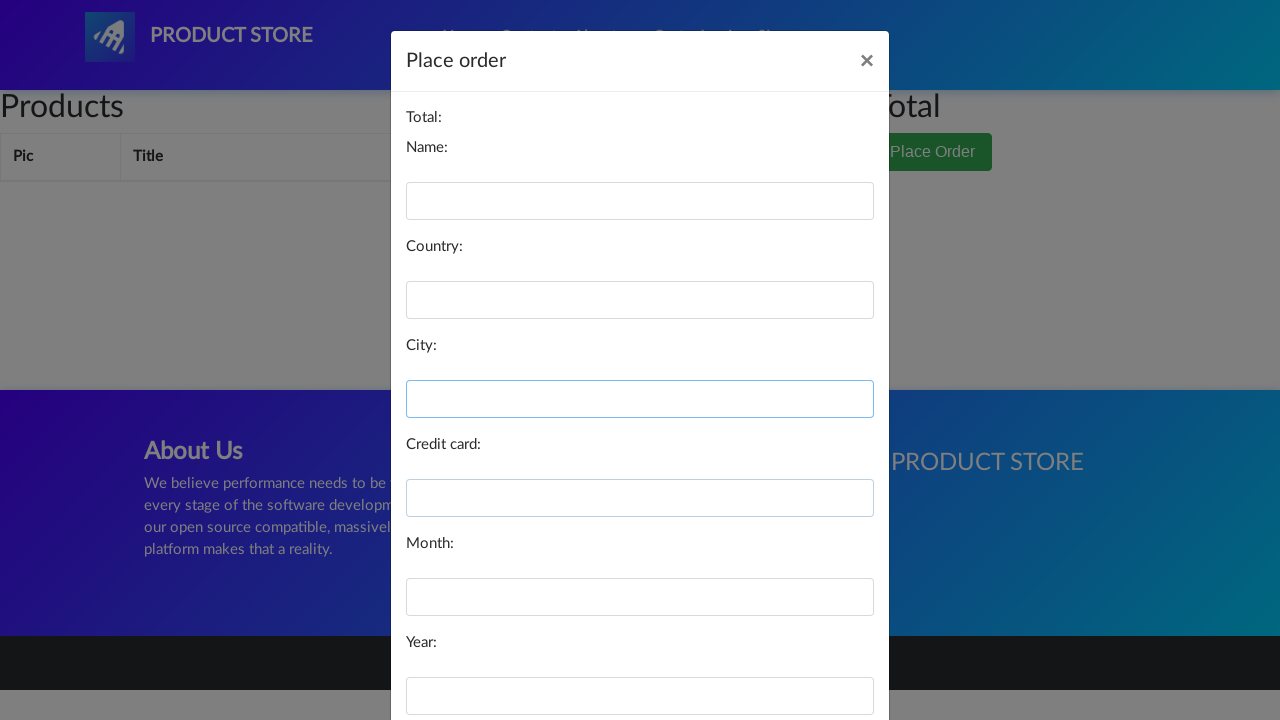

Cleared month field in checkout form on #month
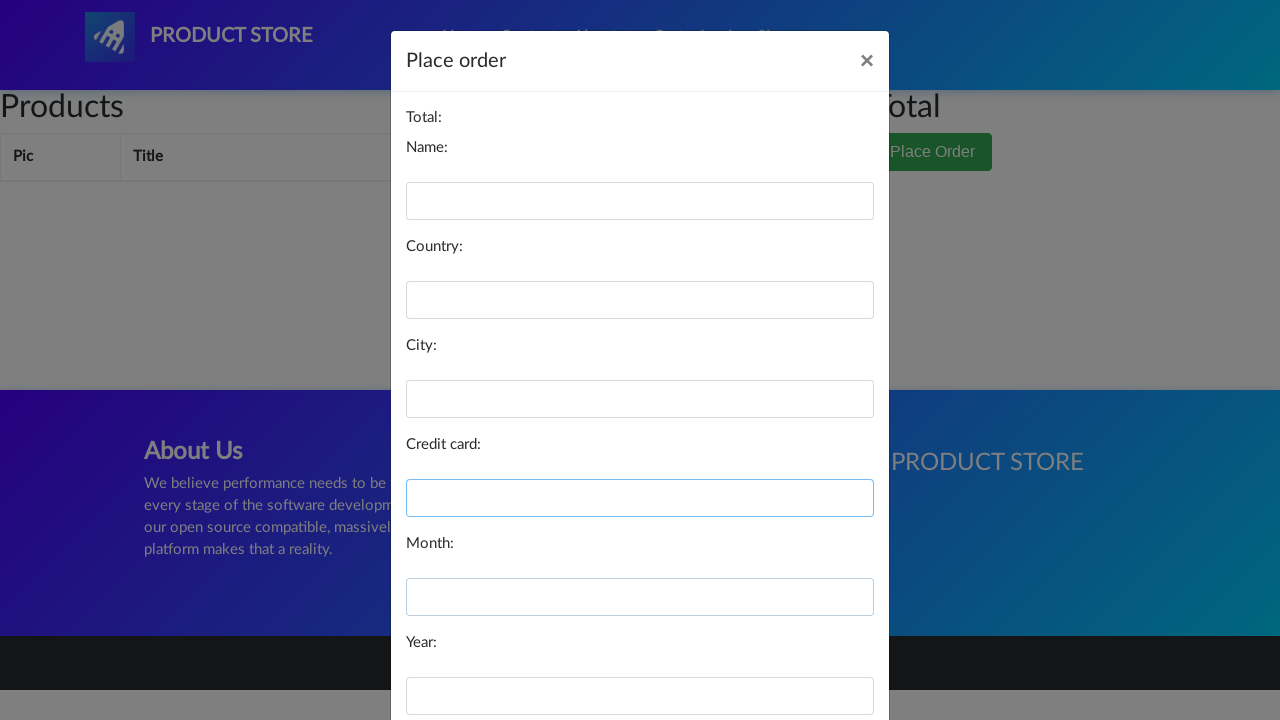

Cleared year field in checkout form on #year
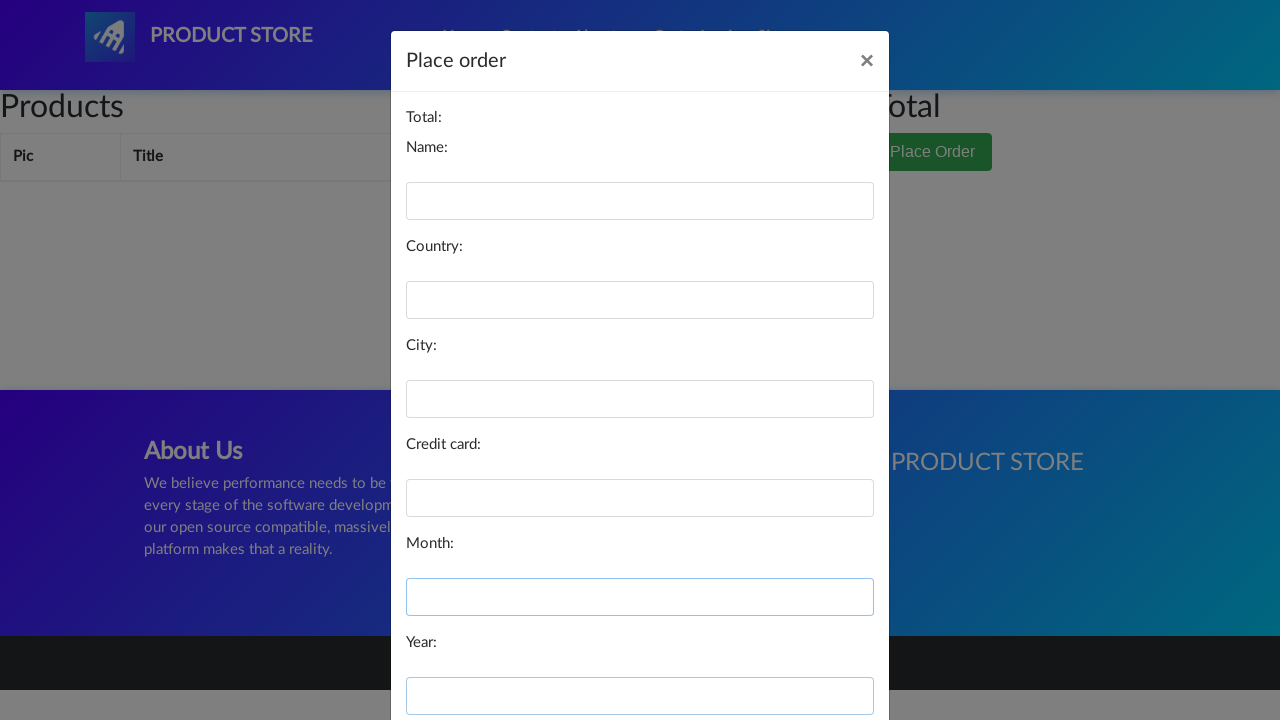

Clicked Purchase button to submit empty checkout form at (823, 655) on button:has-text('Purchase')
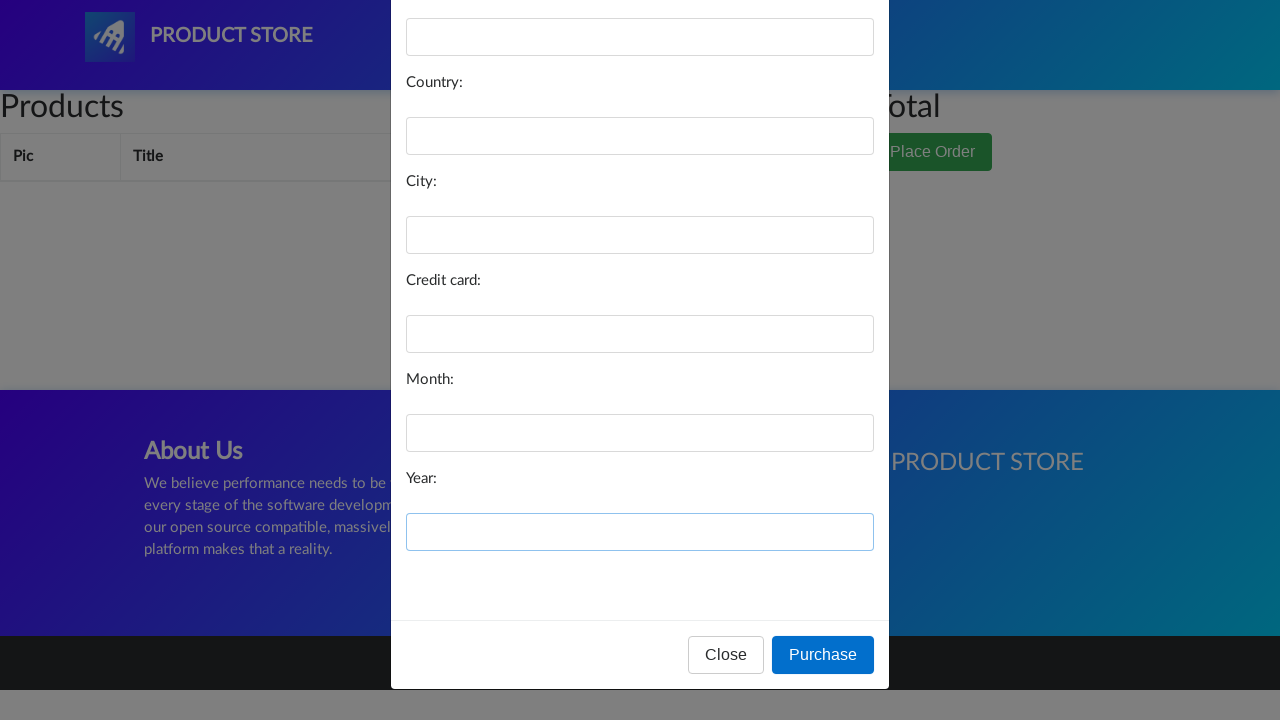

Waited 1000ms for validation error alert to appear and be handled
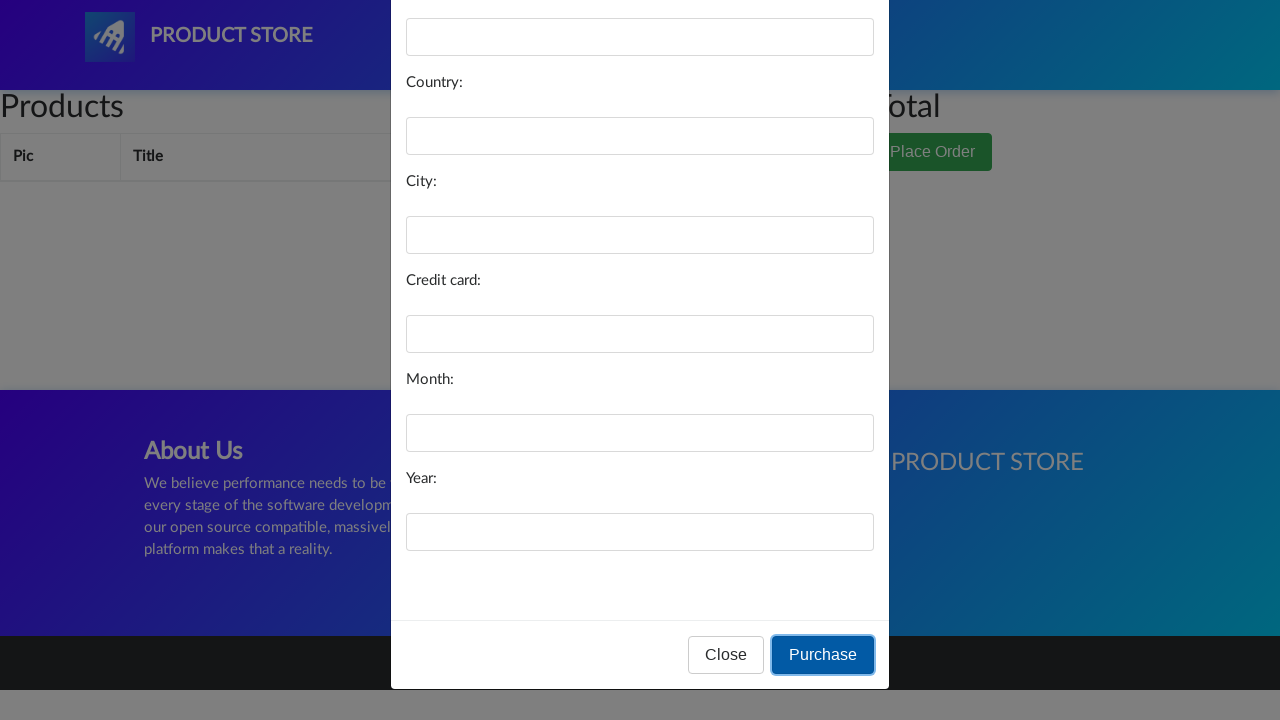

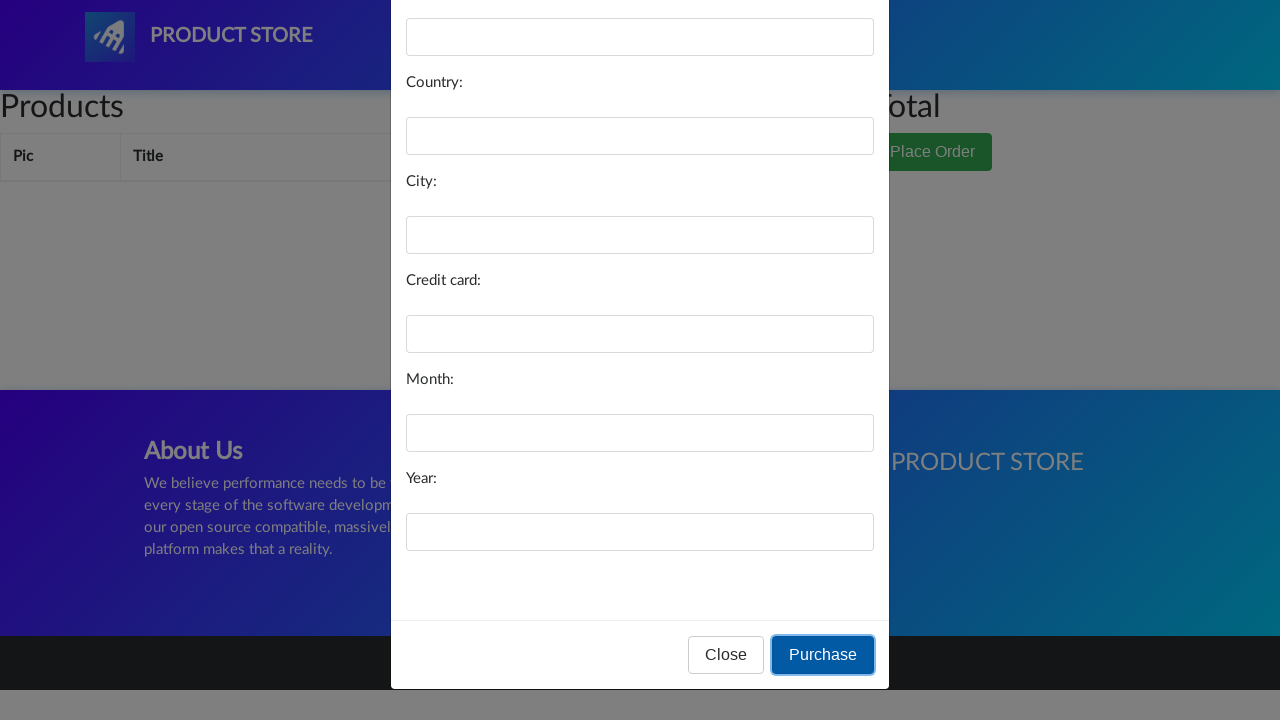